Tests interaction with GitLab website by clicking the free trial link and filling out the trial signup form with first and last name

Starting URL: https://gitlab.com/

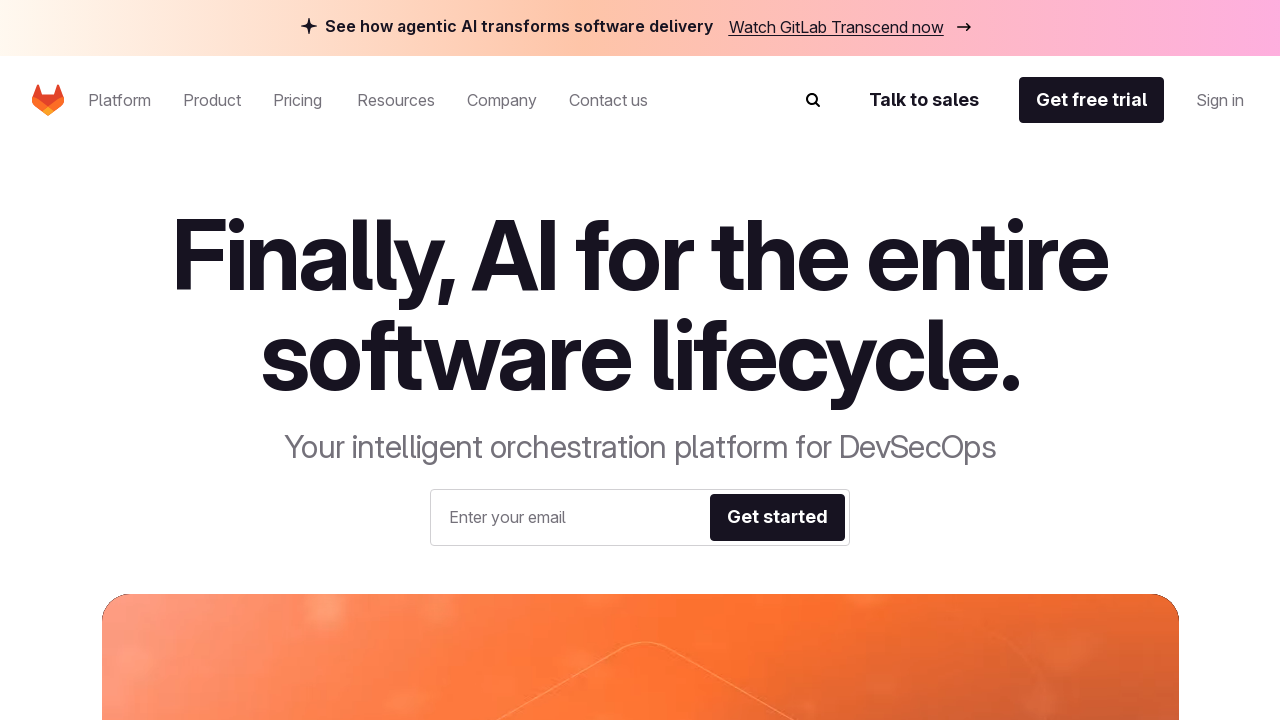

Clicked 'Get free trial' link in navigation at (1092, 100) on #be-navigation-desktop >> internal:role=link[name=" Get free trial "i]
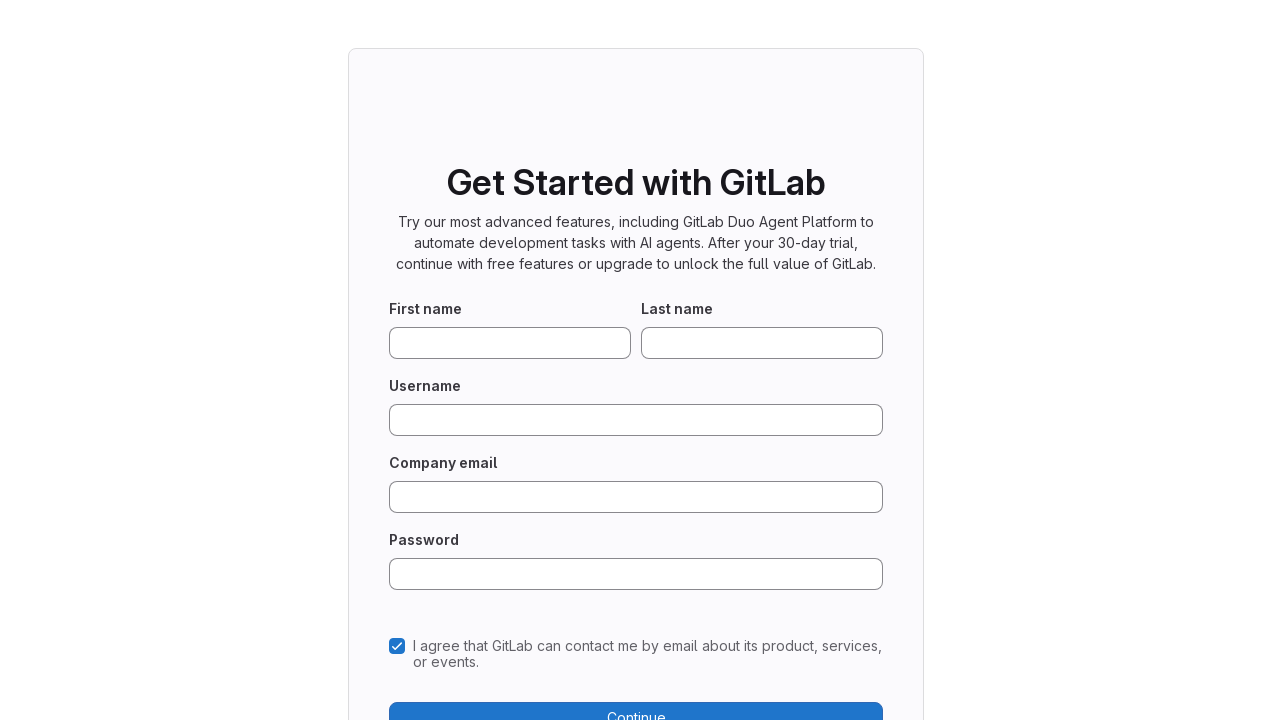

Filled first name field with 'testerdonasirofirst' on [name="new_user[first_name]"]
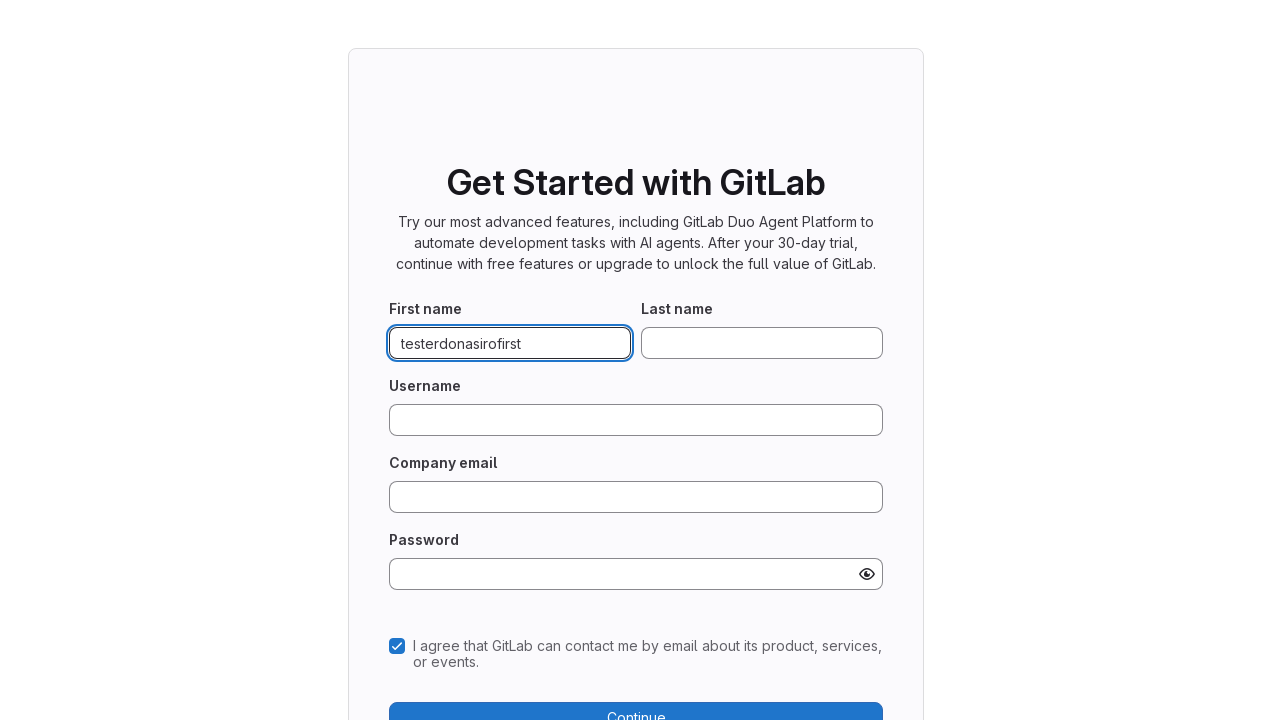

Filled last name field with 'testerdonasirolast' on #new_user_last_name
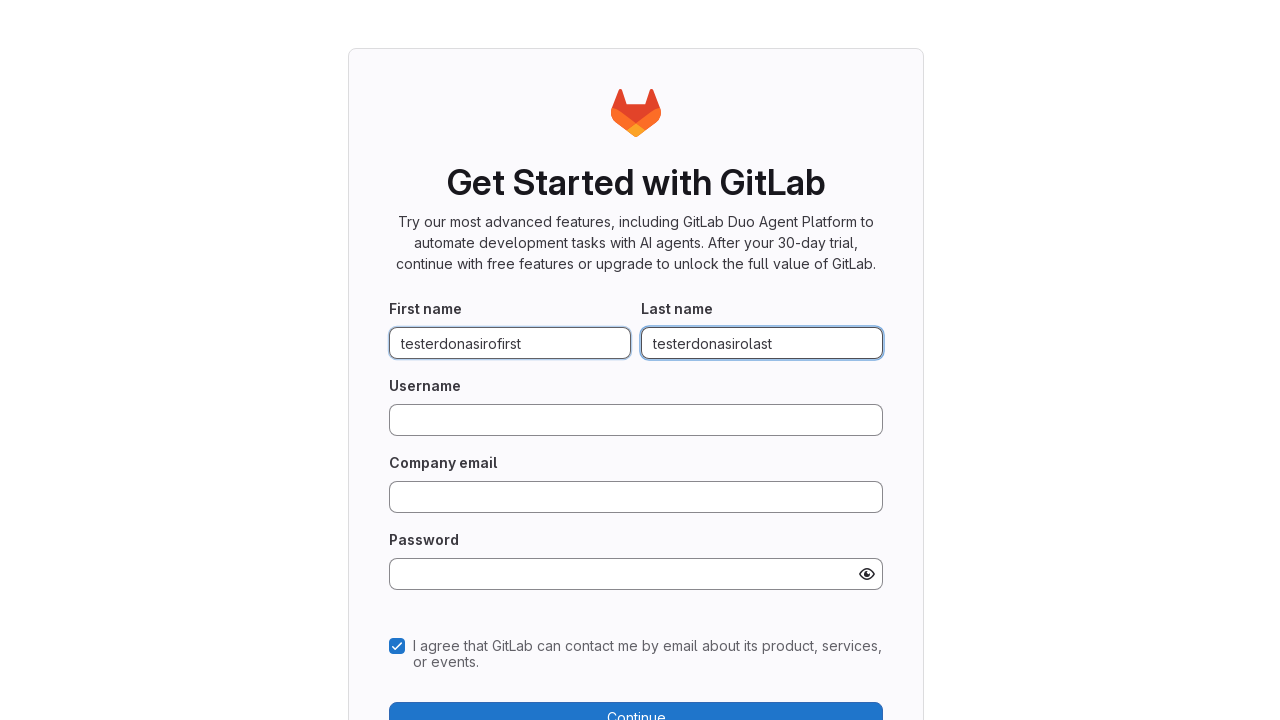

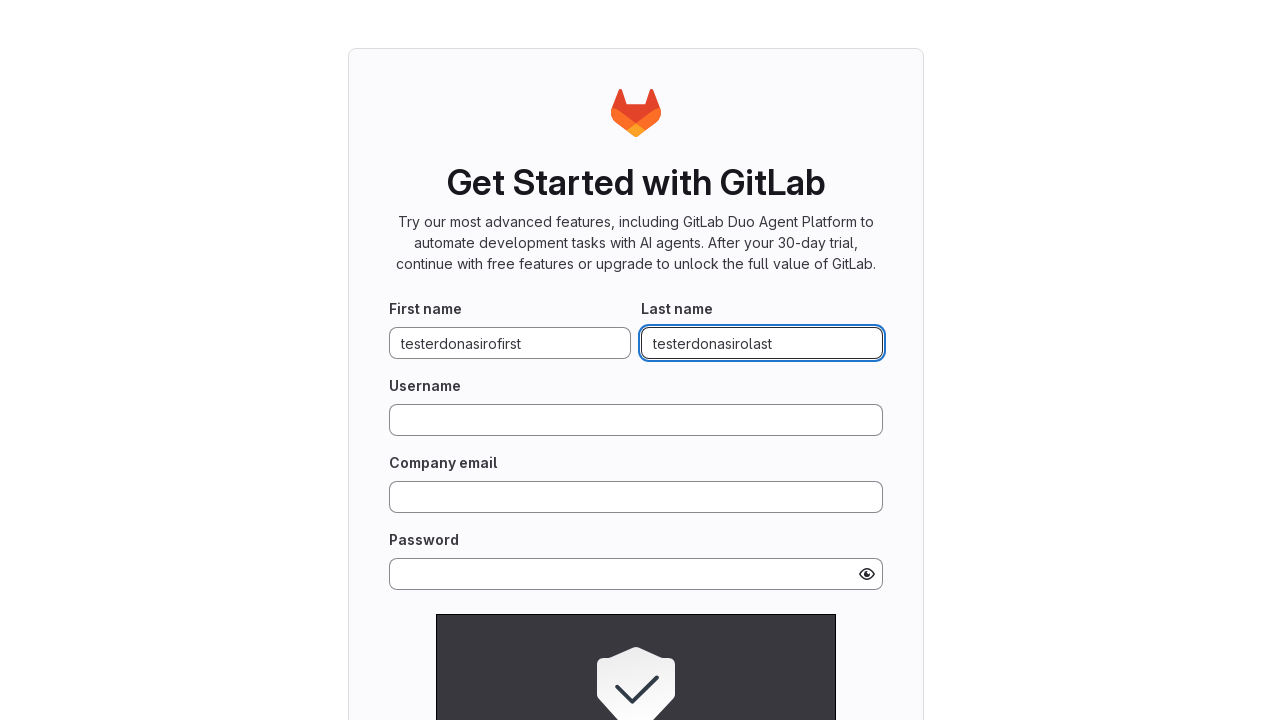